Navigates to an automation practice page, scrolls down to a table section, and verifies the table structure with rows and columns is present and accessible.

Starting URL: https://rahulshettyacademy.com/AutomationPractice/

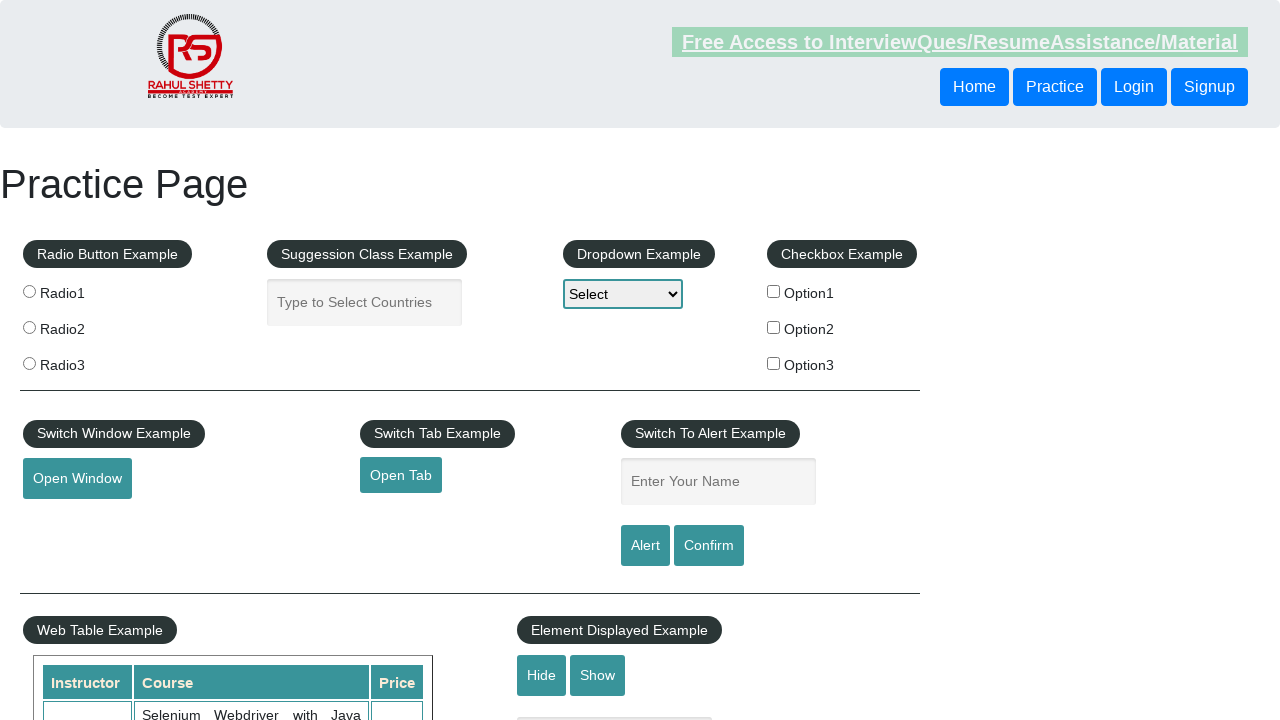

Navigated to Rahul Shetty Academy automation practice page
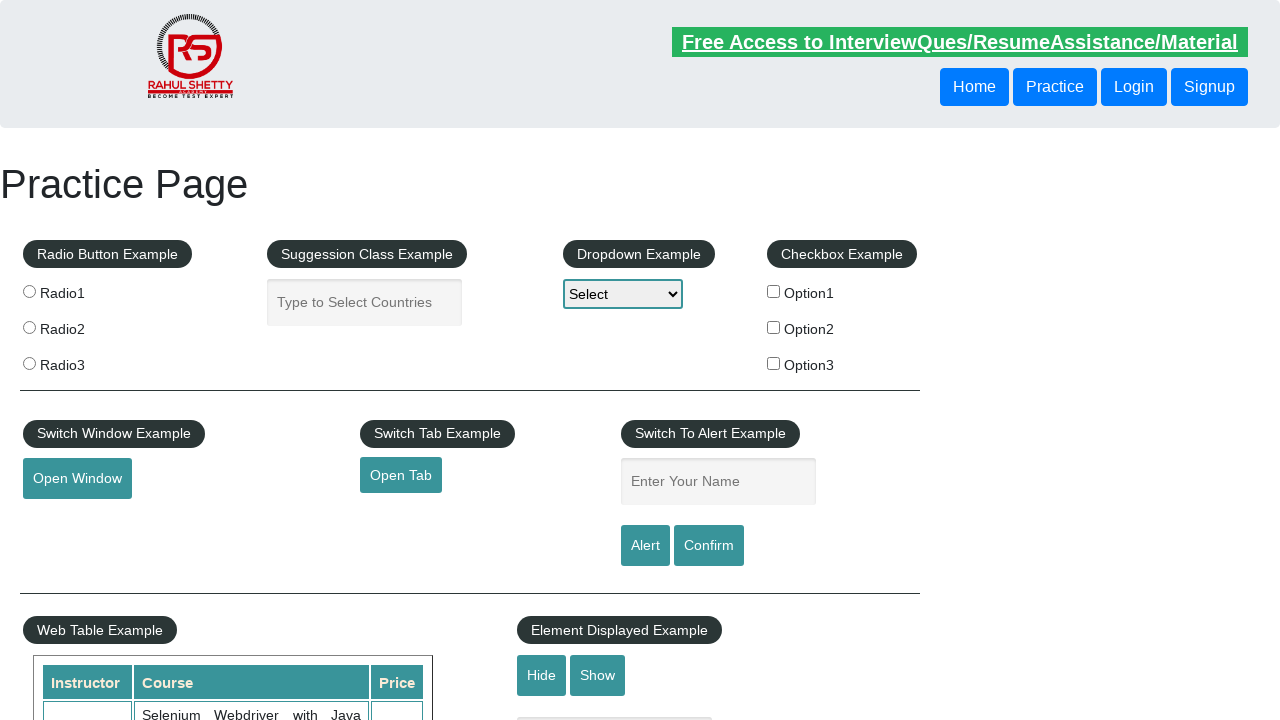

Scrolled down 500px to reveal table section
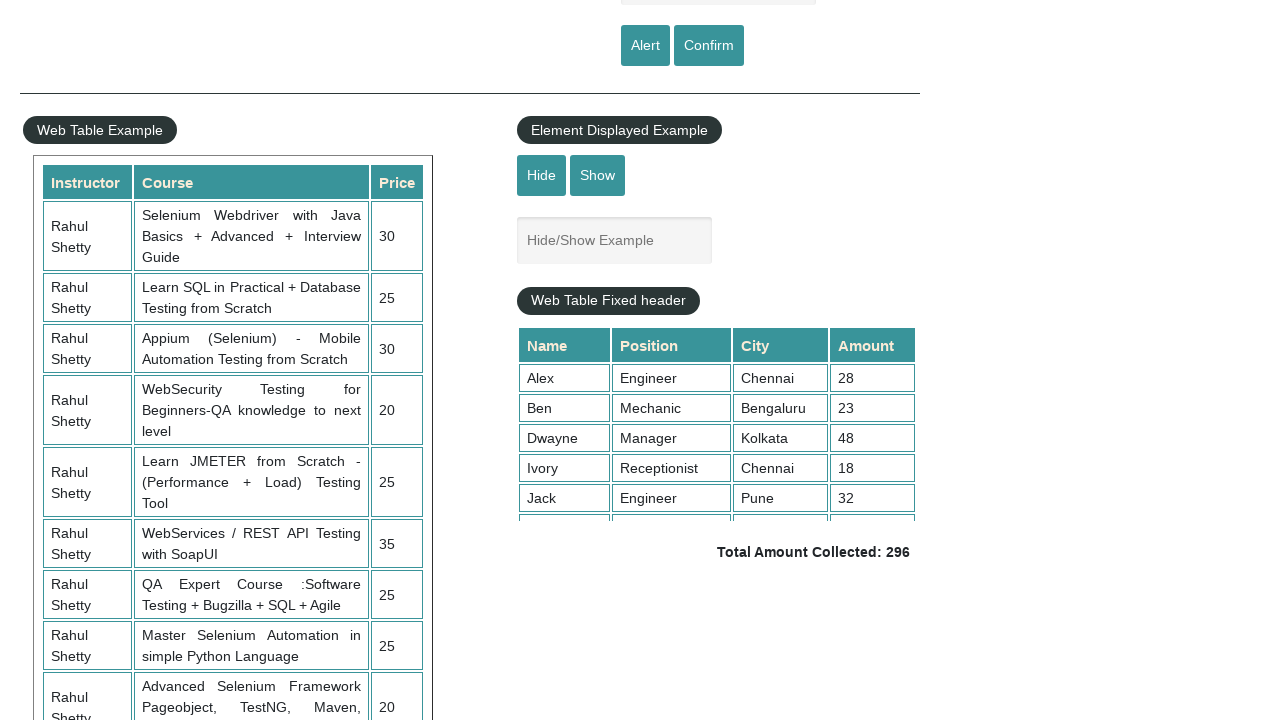

Table with class 'table-display' became visible
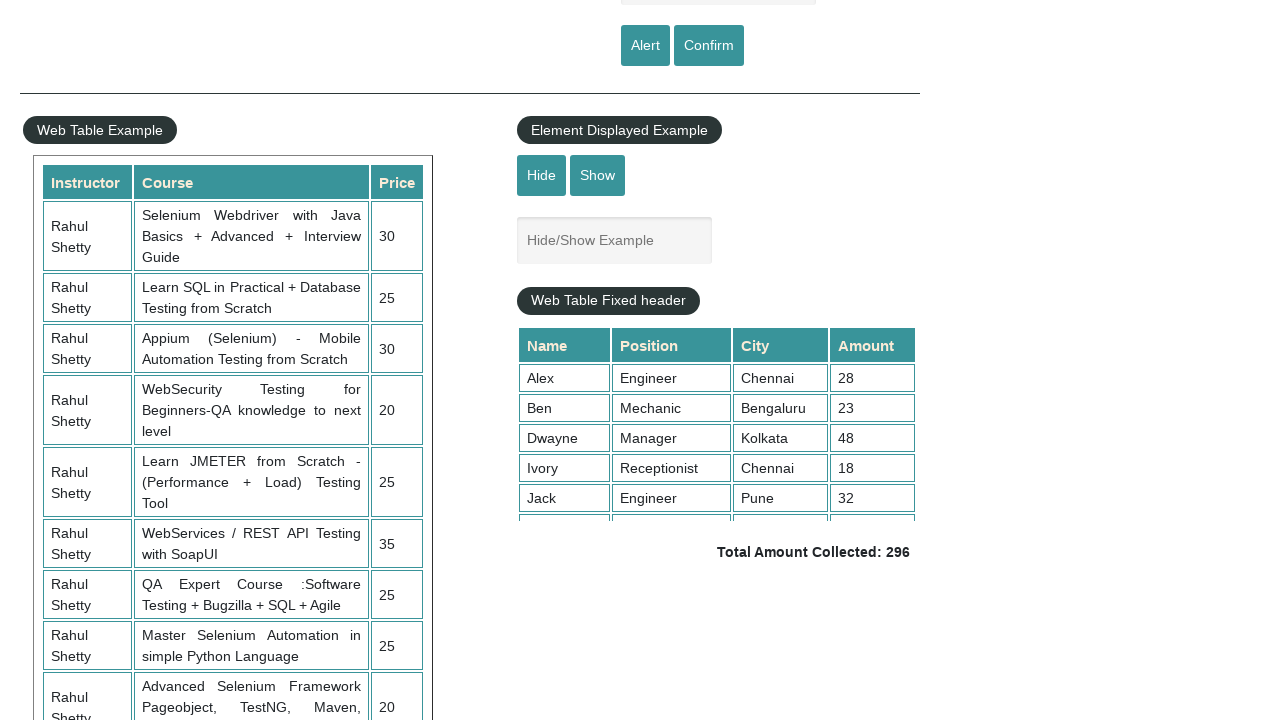

Table rows in tbody are present and accessible
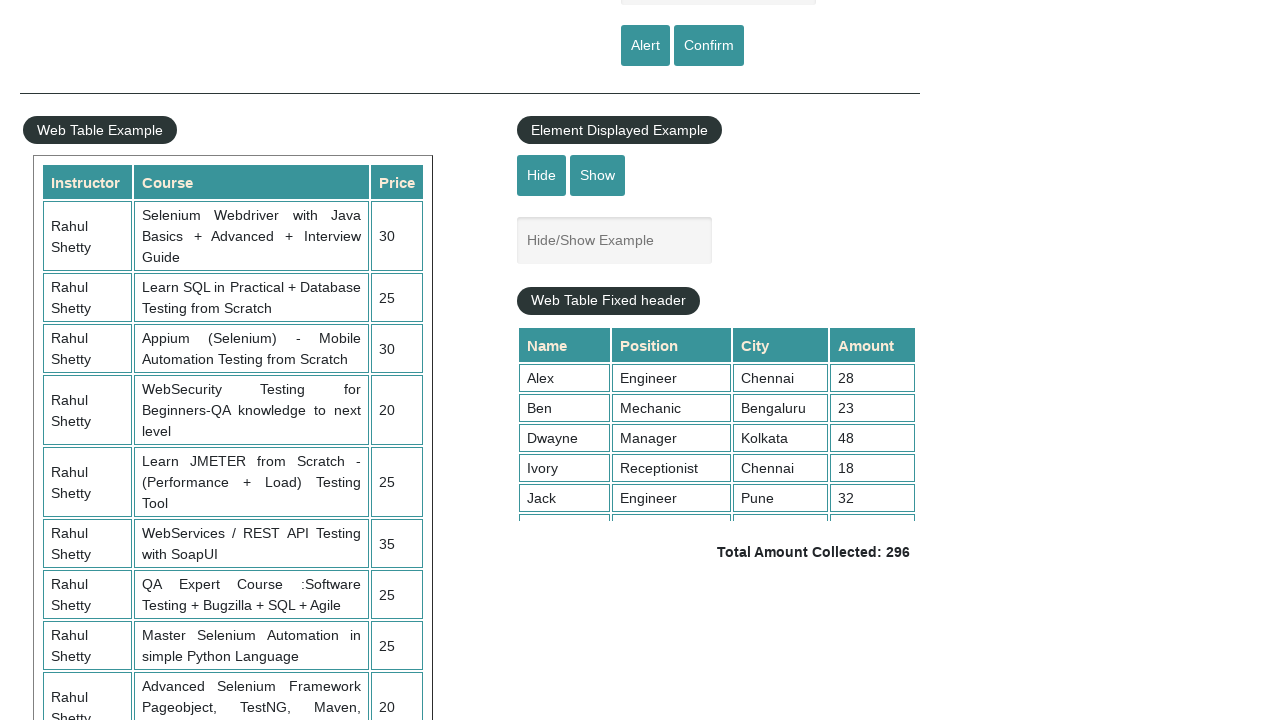

Table column headers are present and accessible
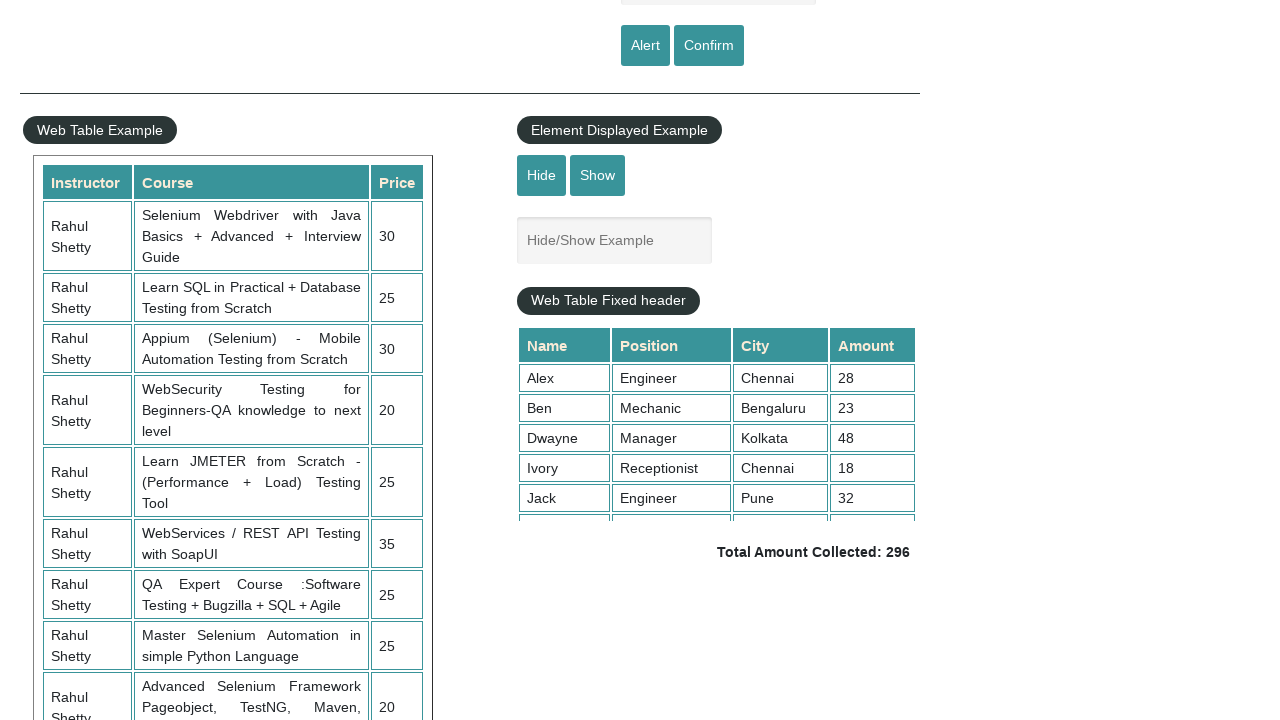

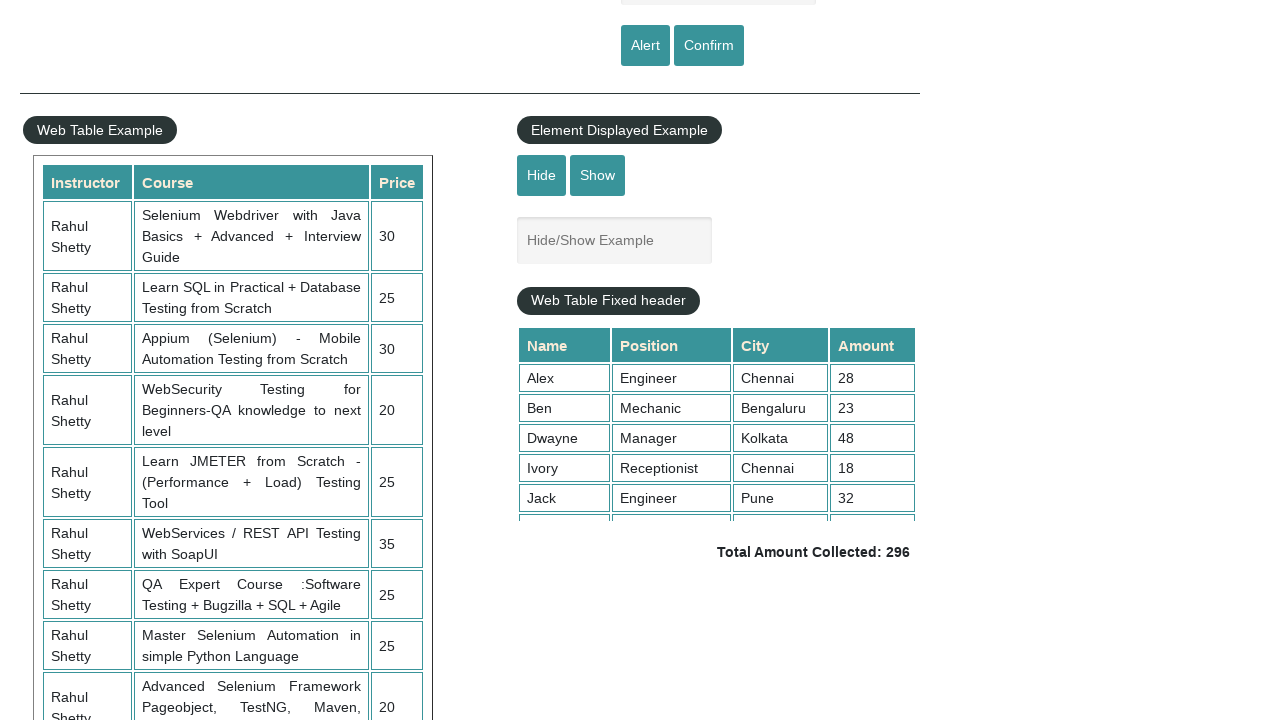